Tests the search functionality by entering a programming language name and submitting the search form

Starting URL: https://www.99-bottles-of-beer.net/search.html

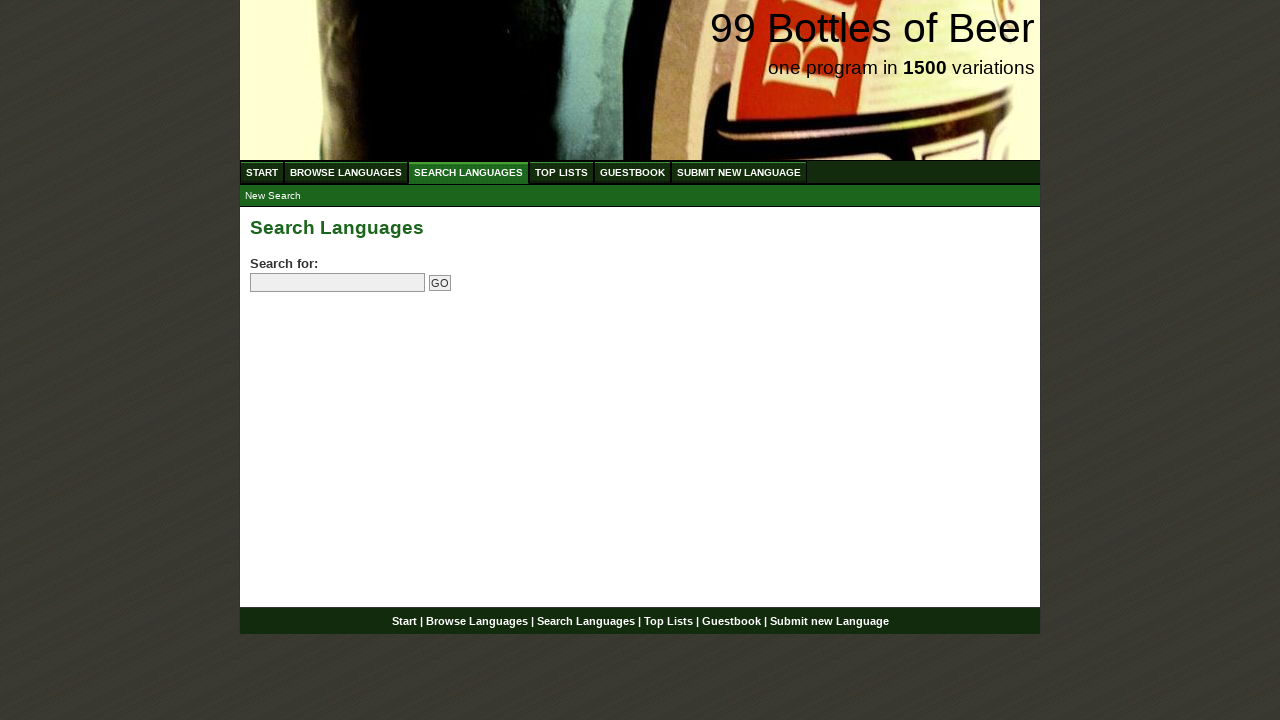

Filled search field with 'Java' on //form[@id='searchlanguages']//input[@name='search']
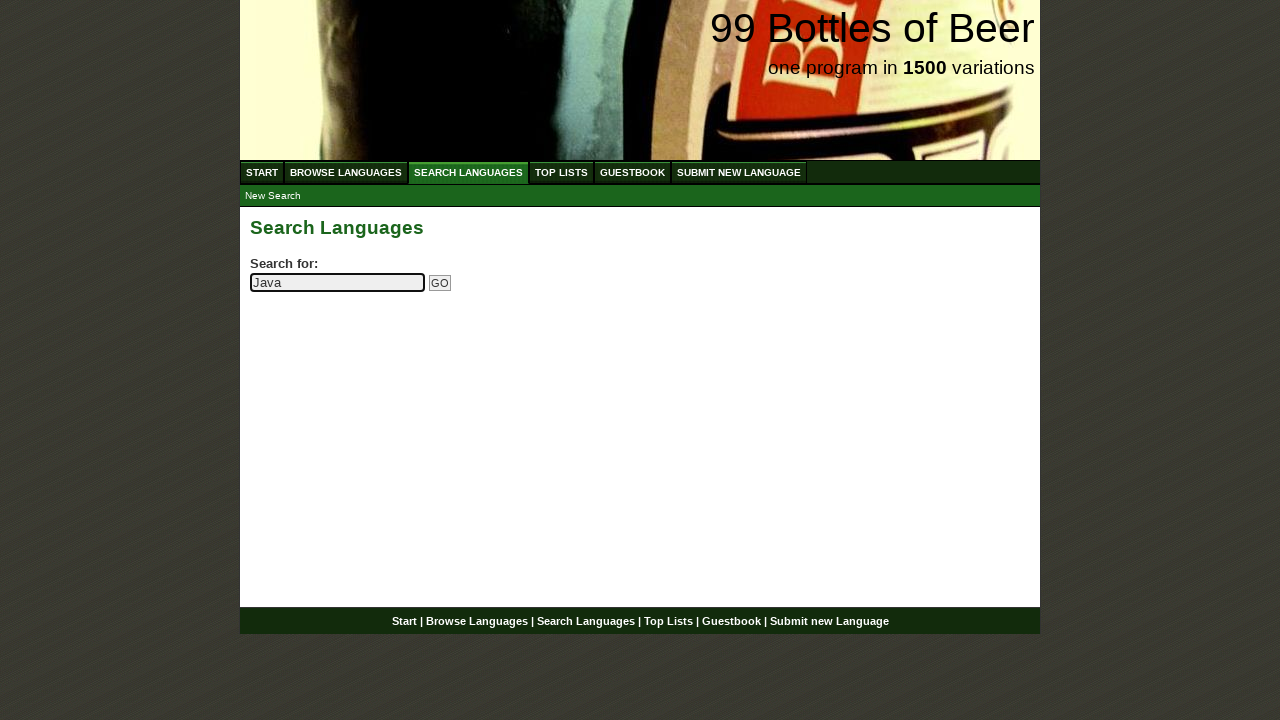

Clicked search submit button at (440, 283) on xpath=//form[@id='searchlanguages']//input[@name='submitsearch']
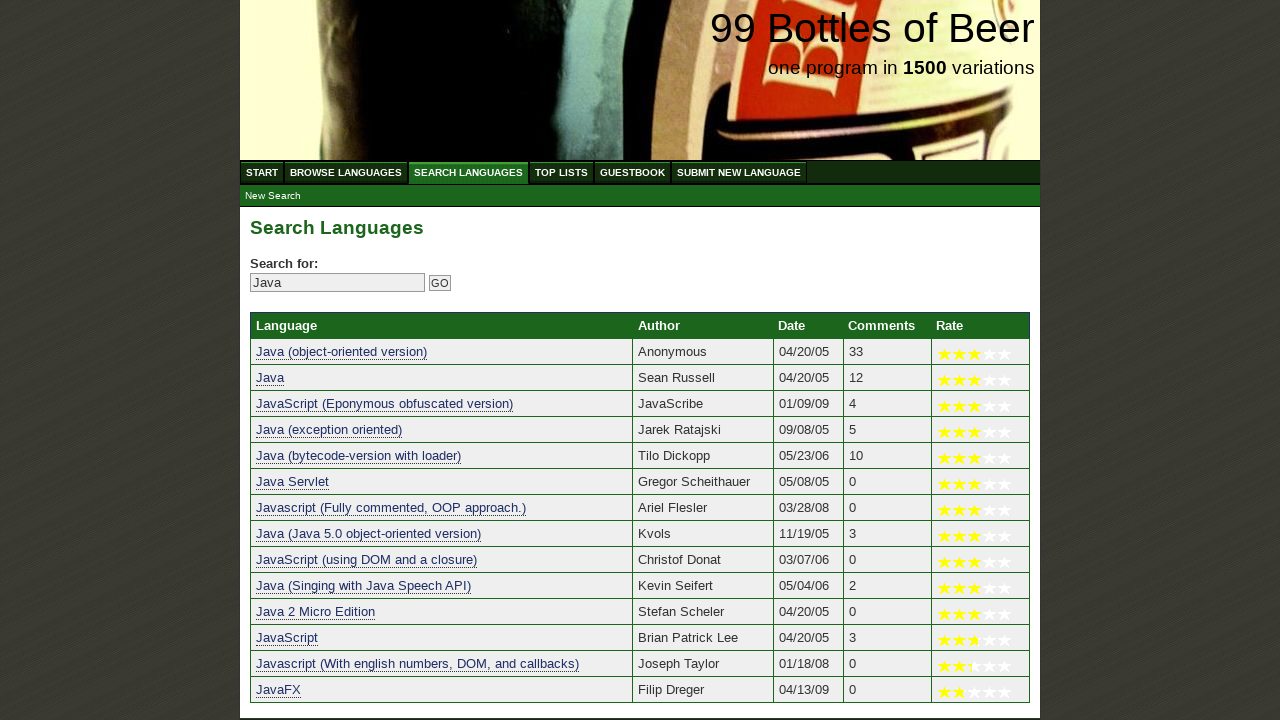

Search results loaded successfully
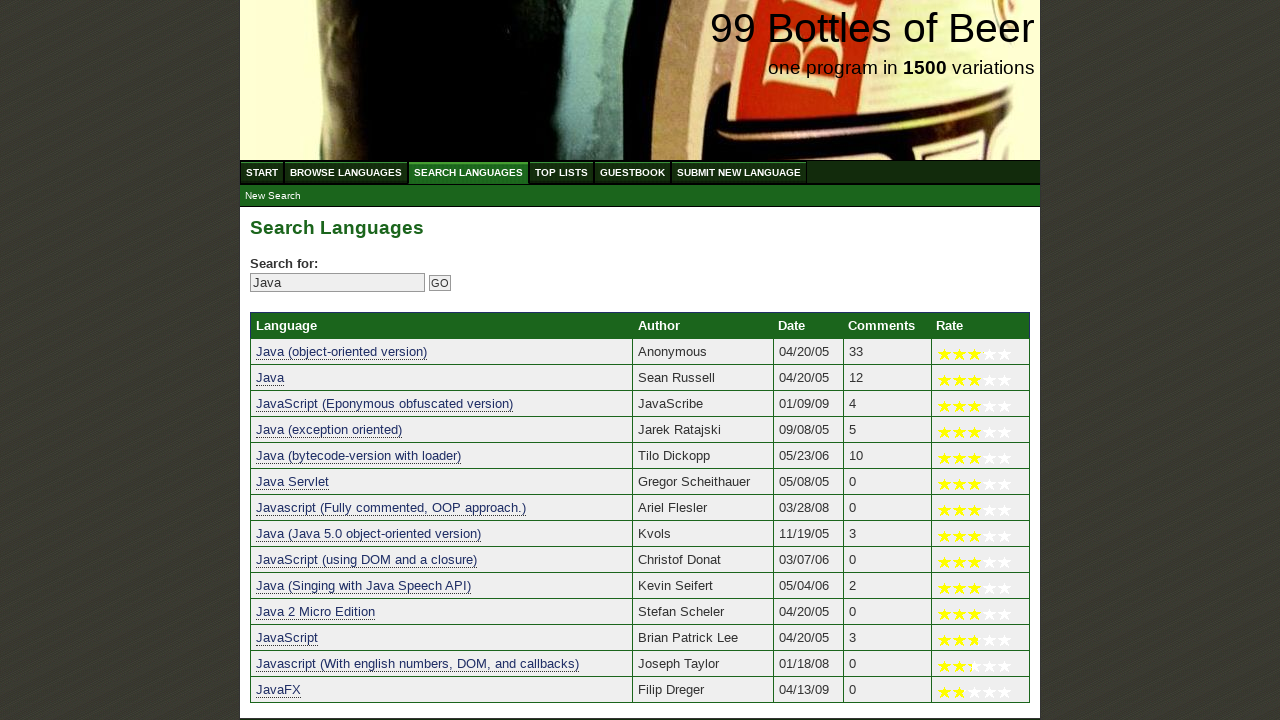

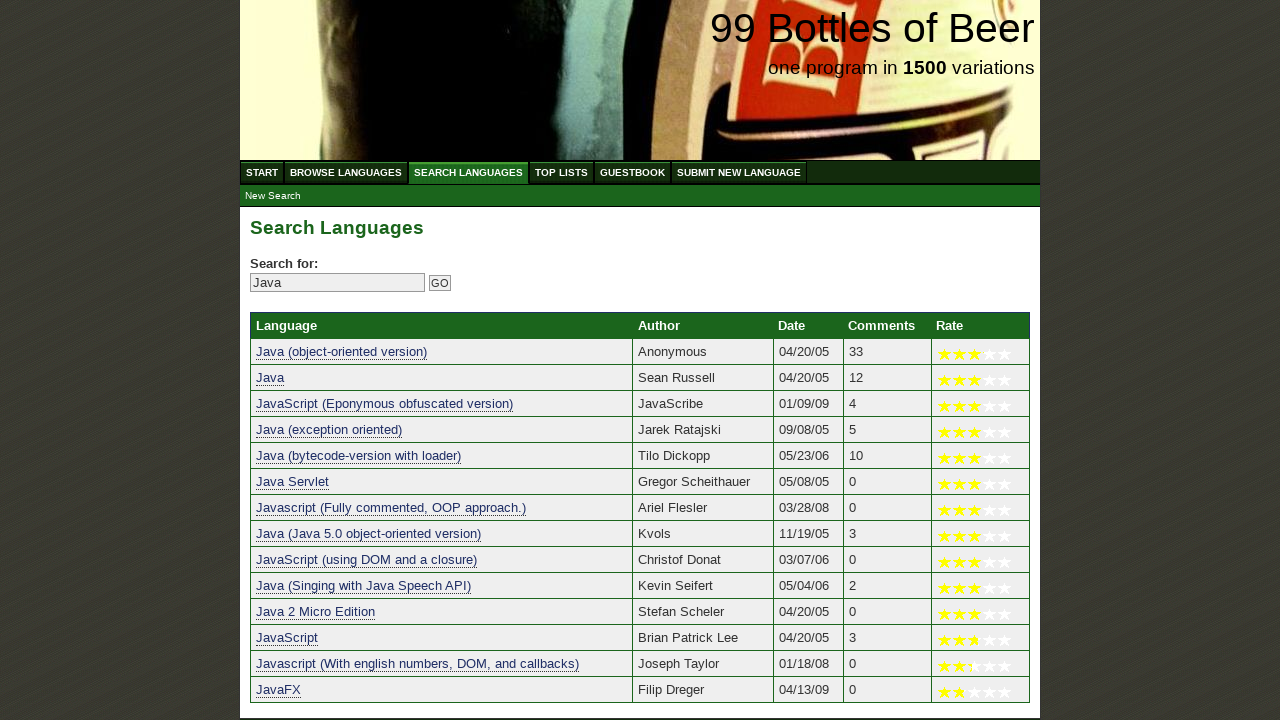